Tests clicking on the footer container element on the Habr.com Russian homepage. The comment notes that clicking the footer navigates to tech support because the driver clicks in the middle of the element.

Starting URL: https://habr.com/ru/

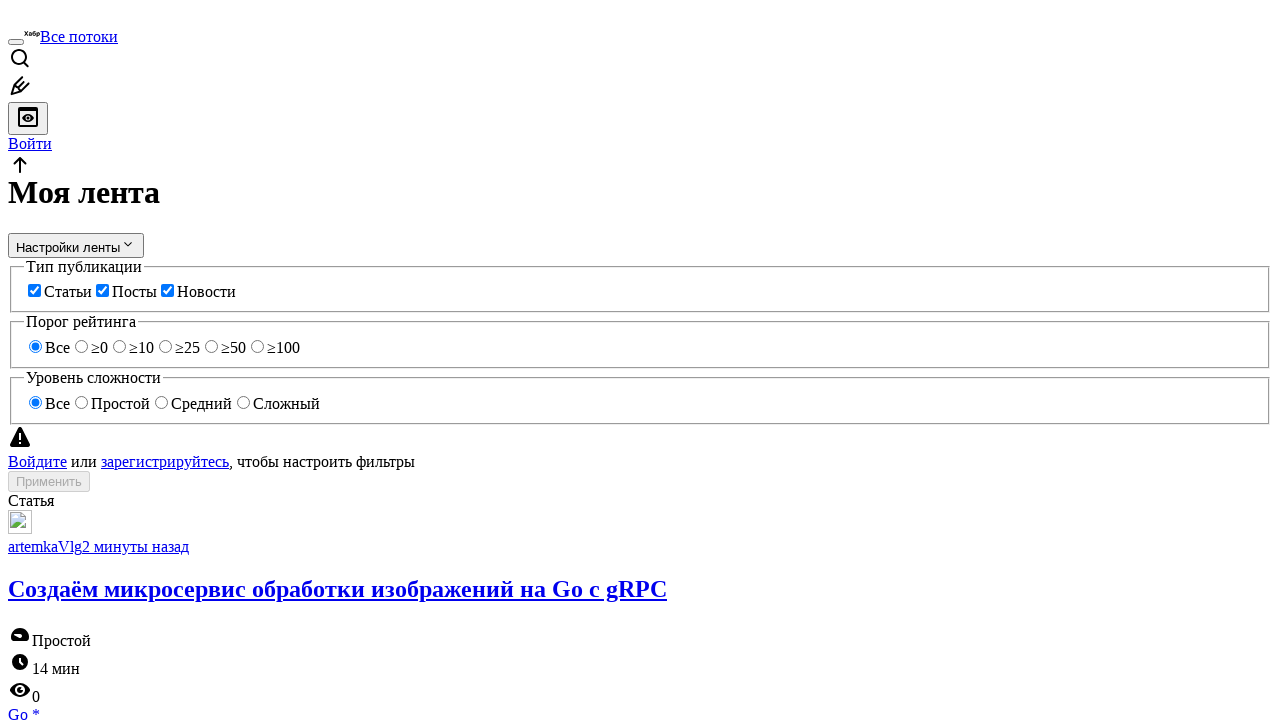

Navigated to Habr.com Russian homepage
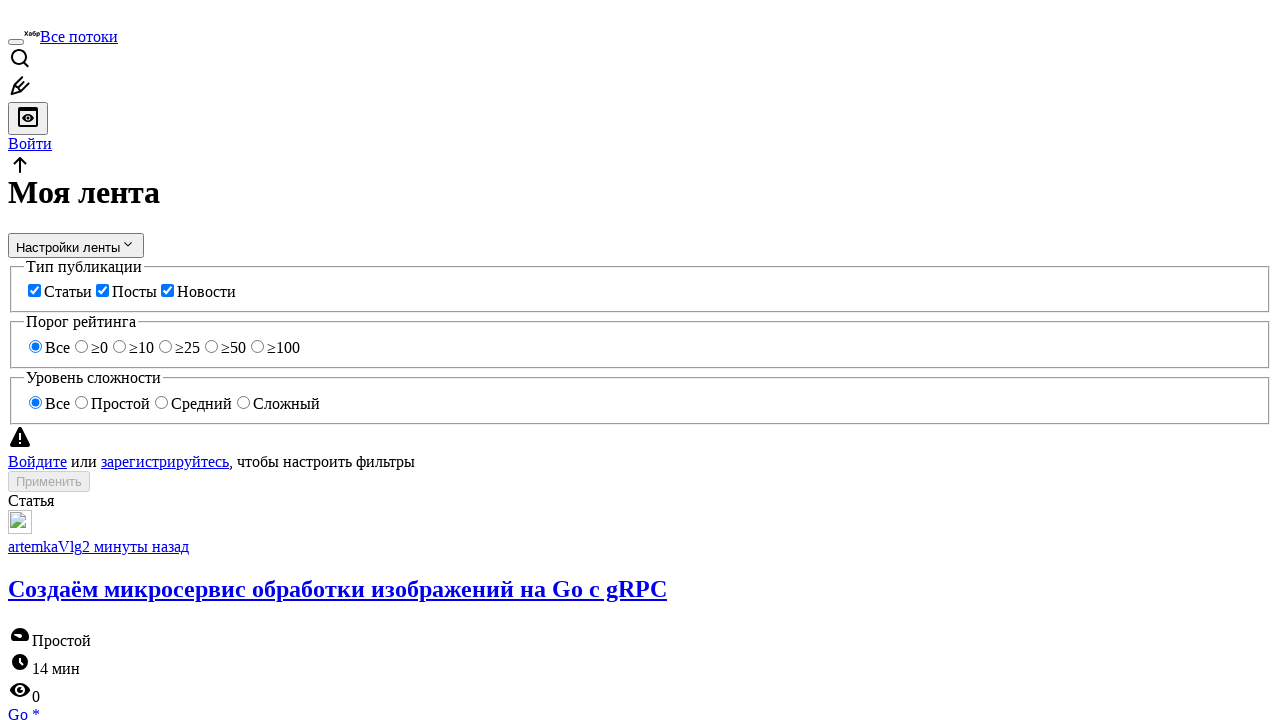

Clicked footer container element, navigating to tech support at (640, 672) on div.tm-footer__container
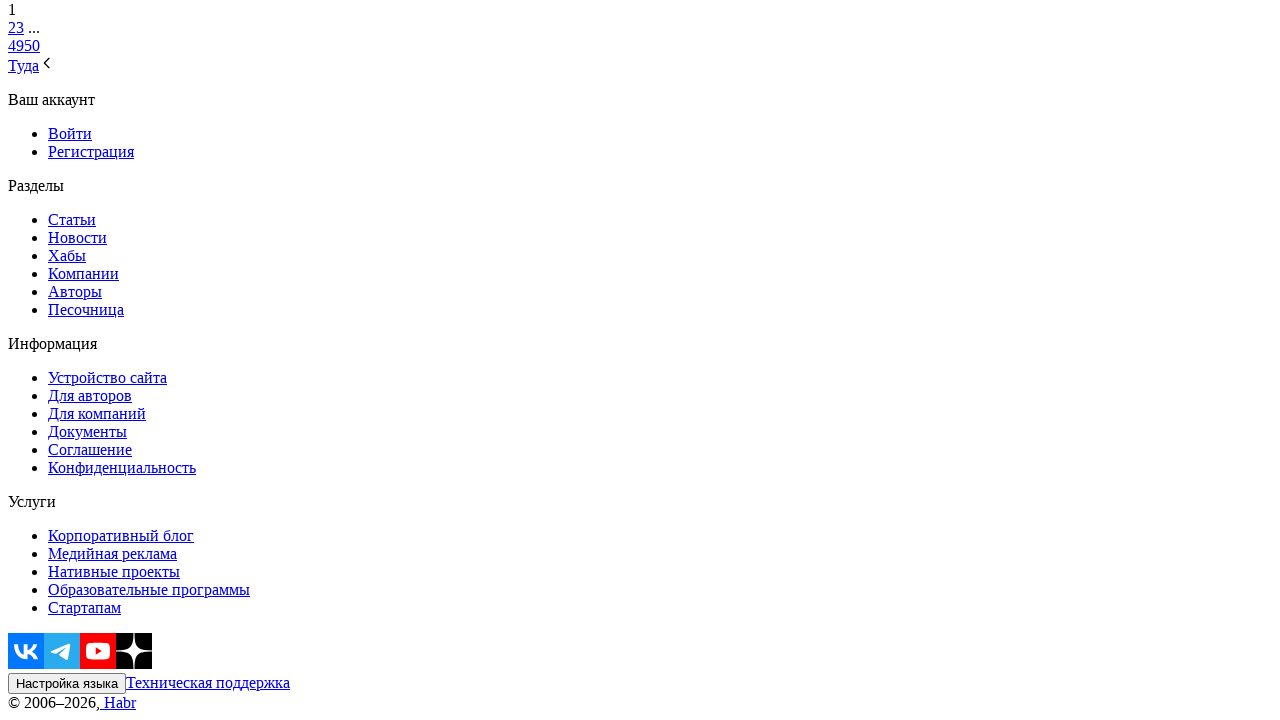

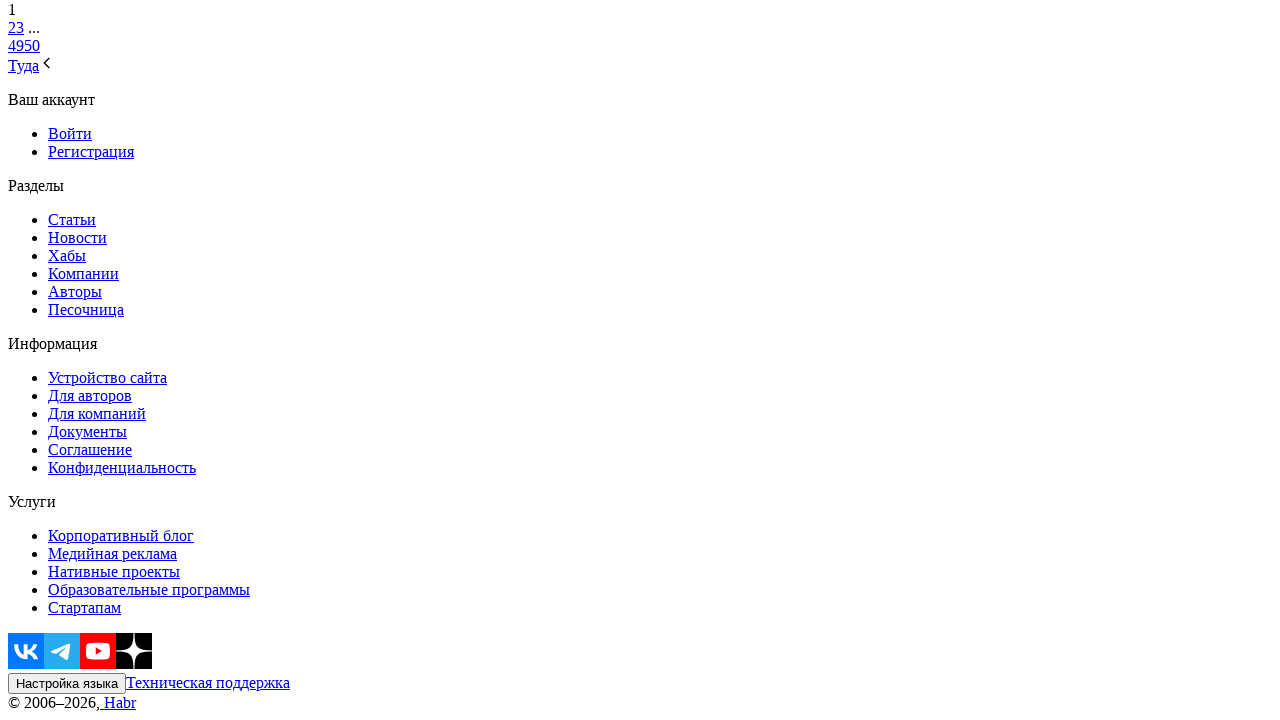